Tests dynamic controls functionality by interacting with a textbox and toggle button to verify the textbox's enabled/disabled state changes

Starting URL: https://training-support.net/webelements/dynamic-controls

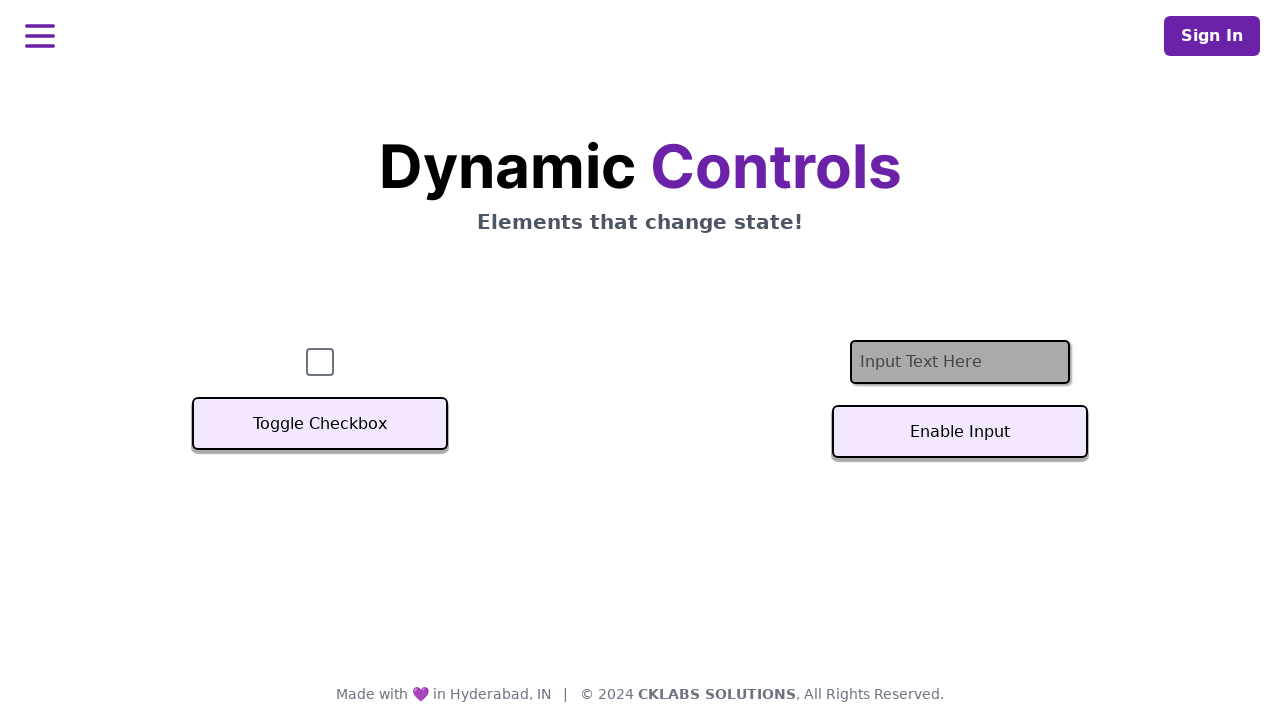

Located and waited for textbox element to be present
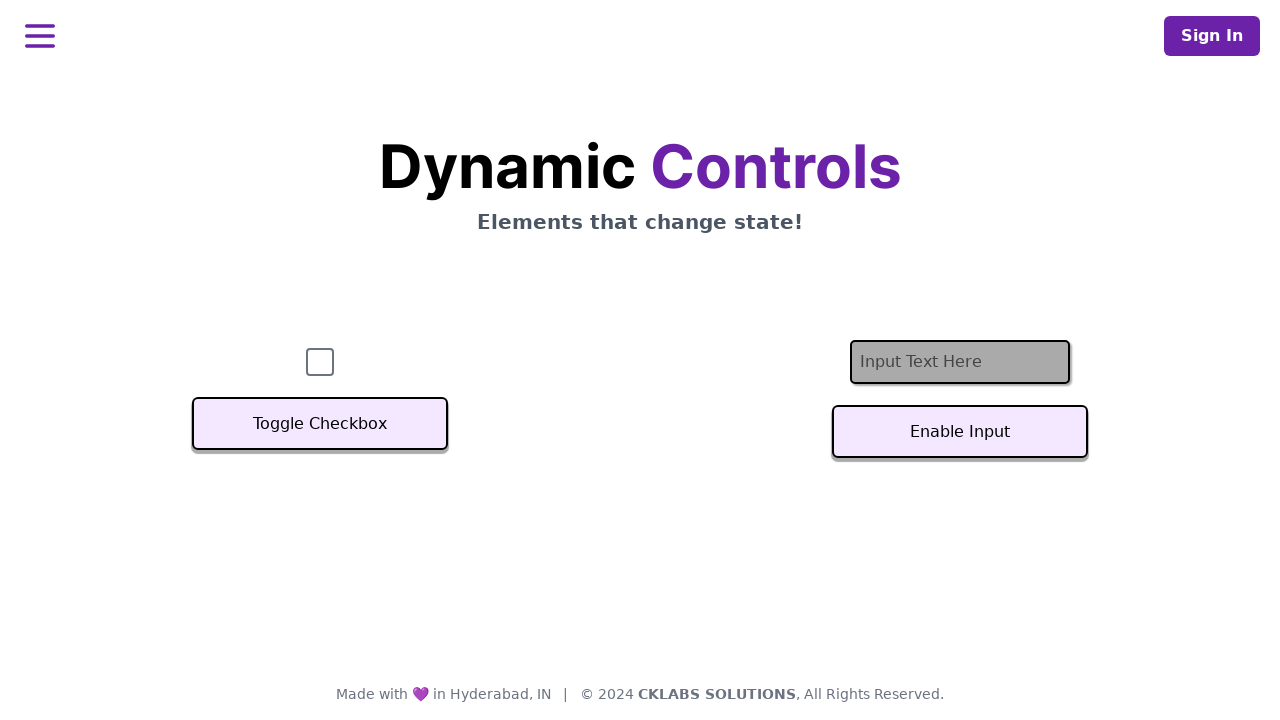

Clicked toggle button to change textbox enabled/disabled state at (960, 432) on #textInputButton
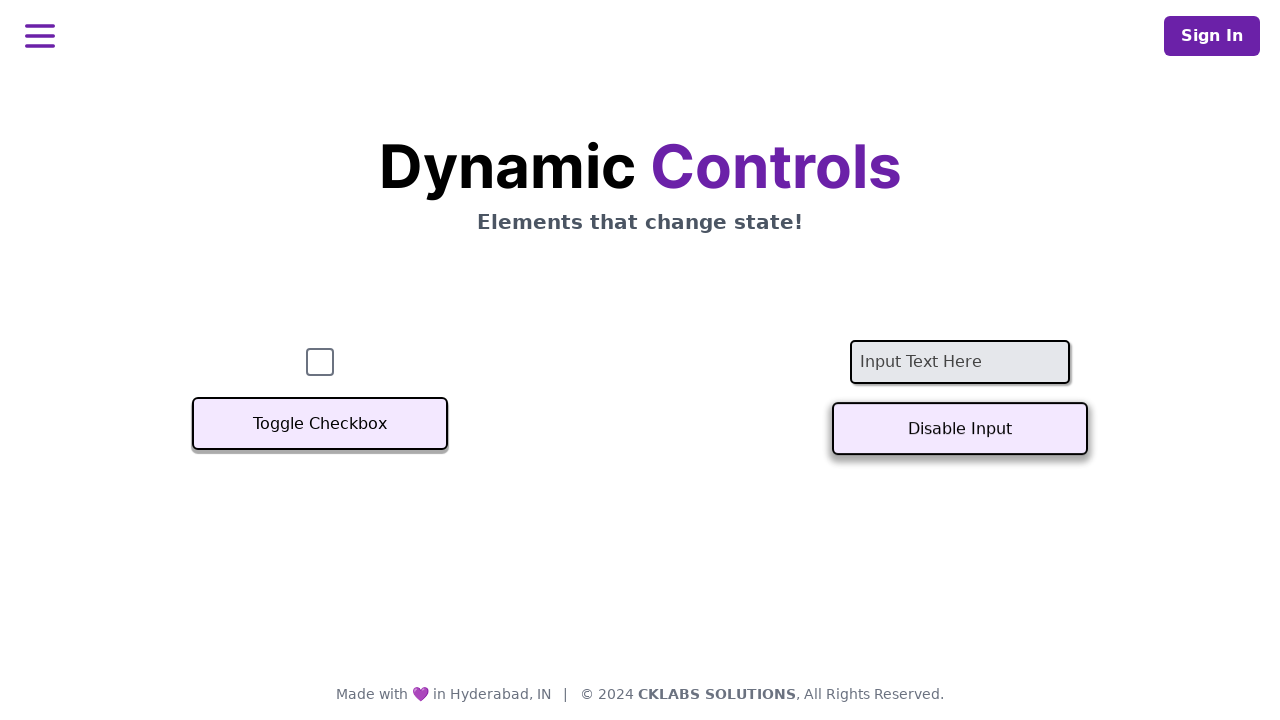

Waited 1000ms for state change to complete
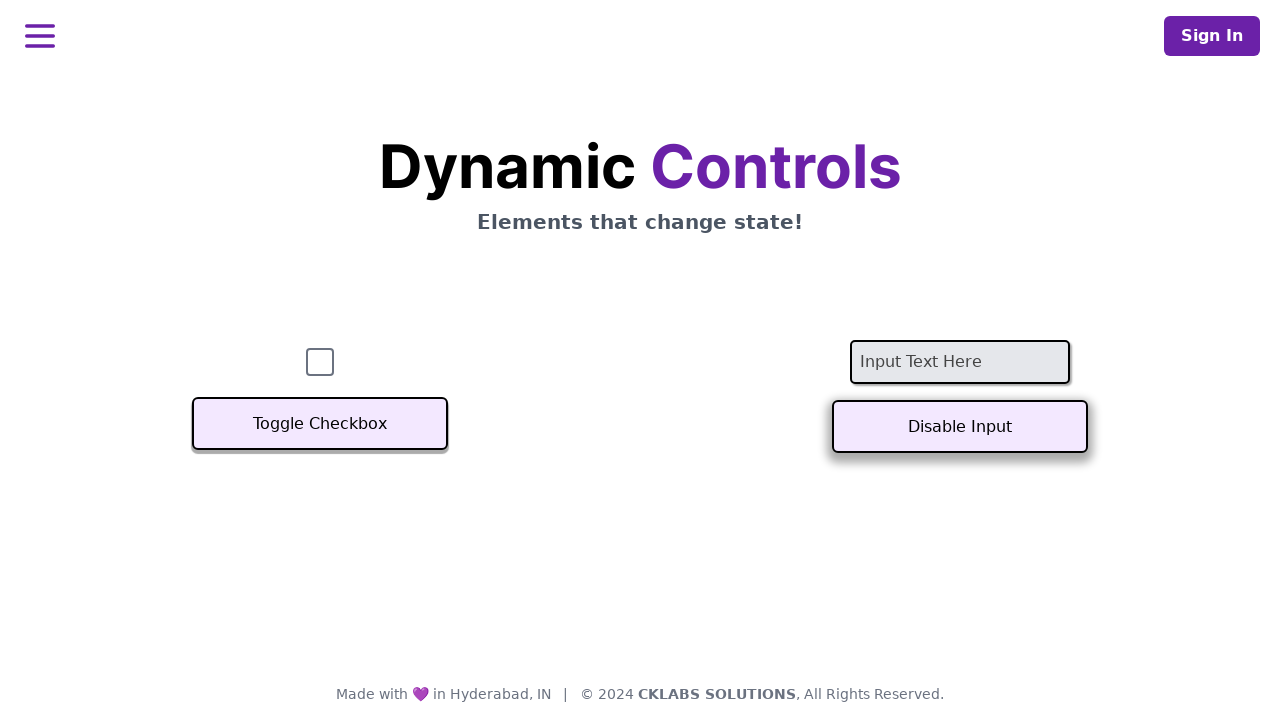

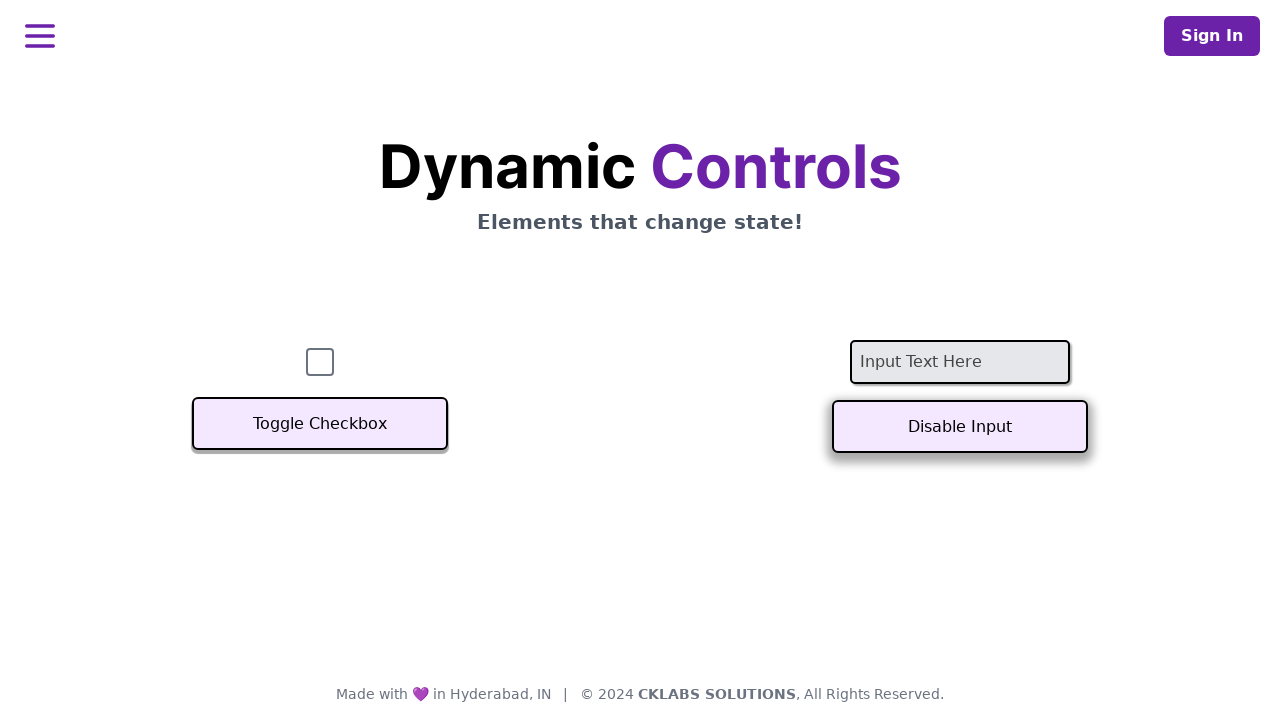